Waits for a price element to show value 100, clicks book button, fills calculated answer, and submits.

Starting URL: http://suninjuly.github.io/explicit_wait2.html

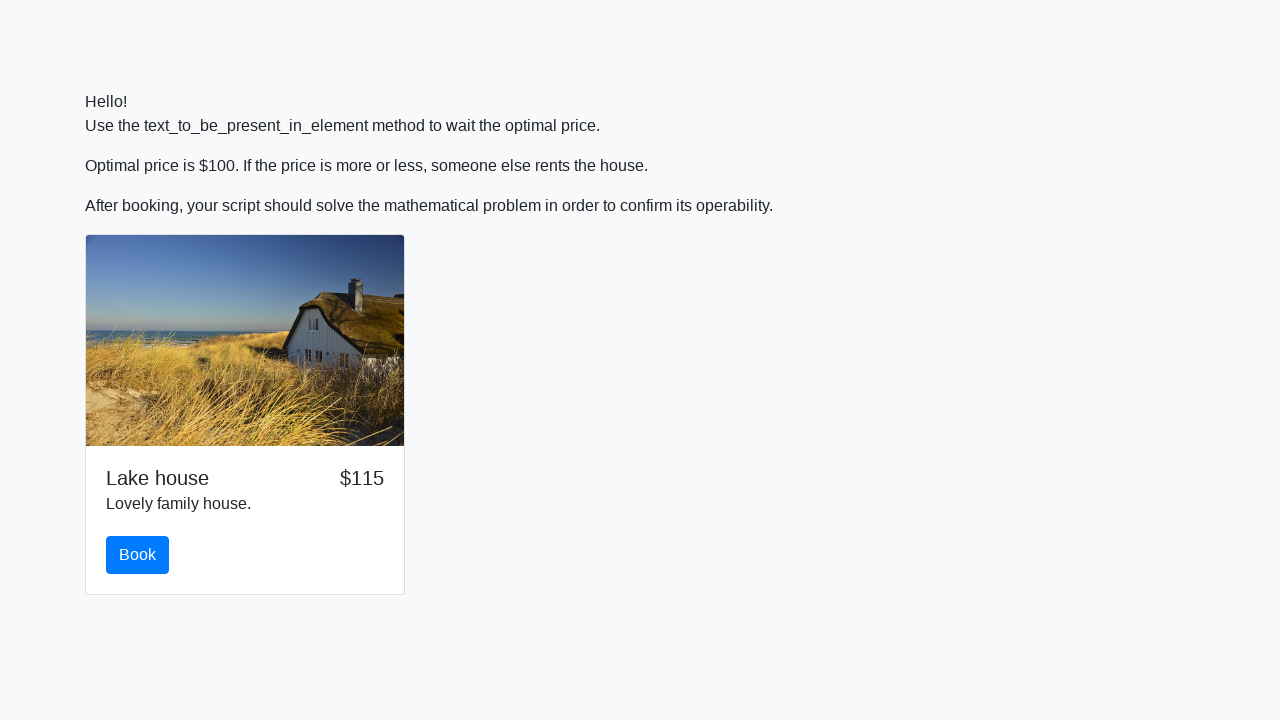

Waited for price element to show value 100
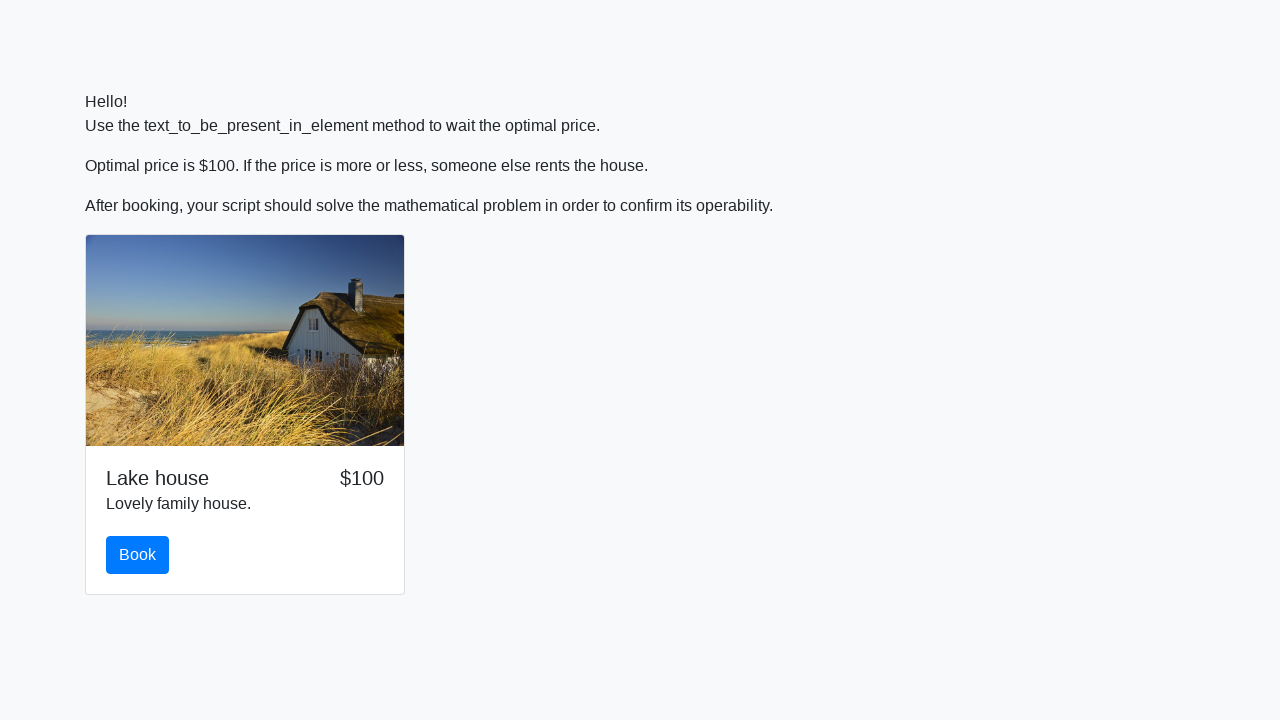

Clicked book button at (138, 555) on #book
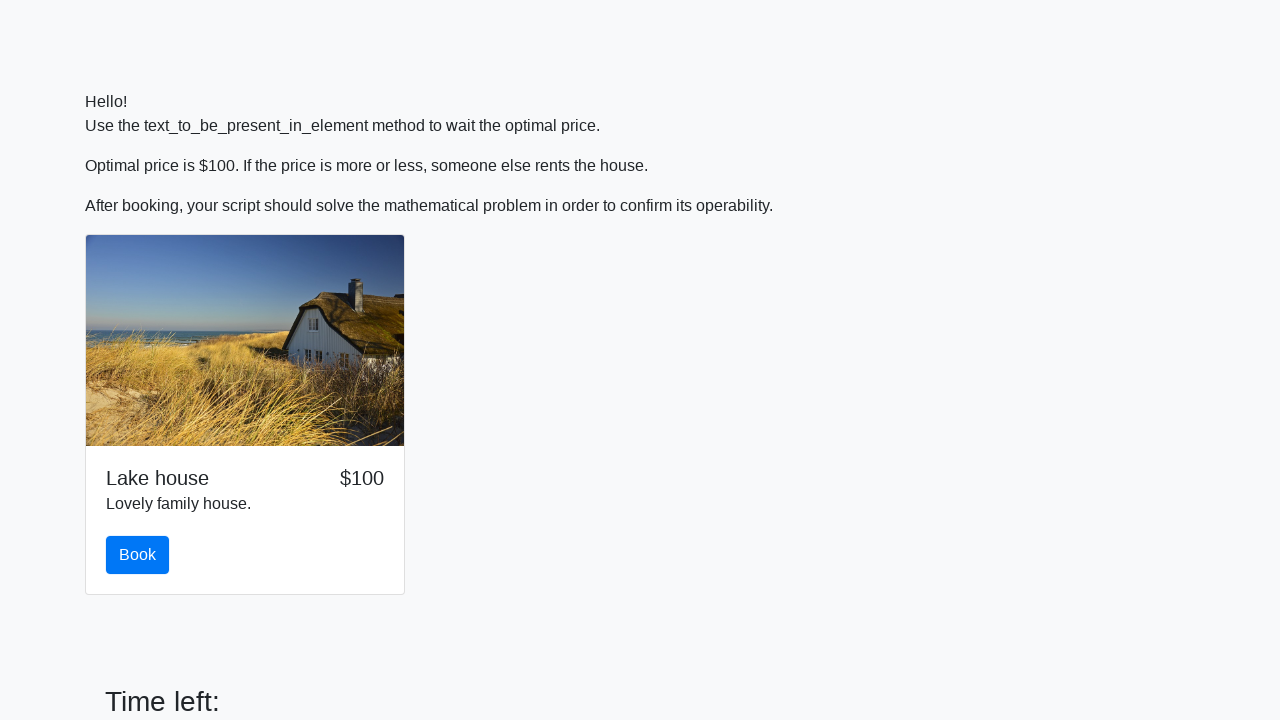

Retrieved x value from input_value element
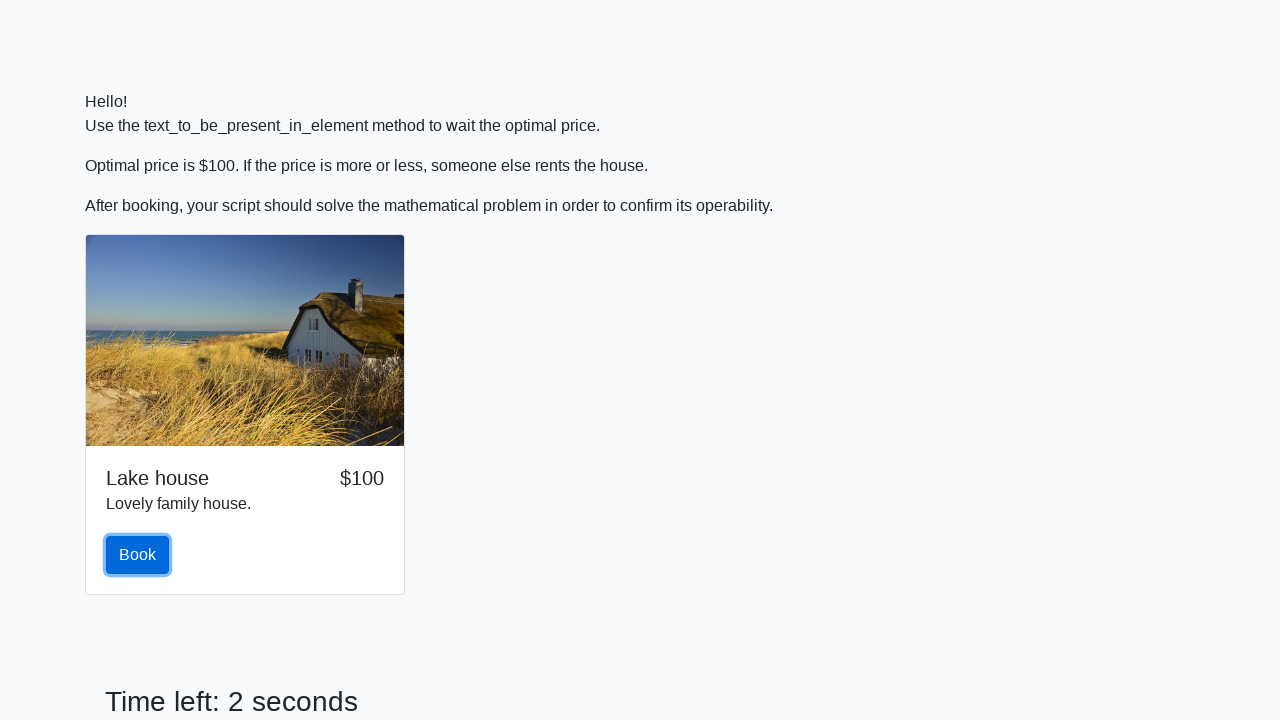

Parsed x value as integer: 373
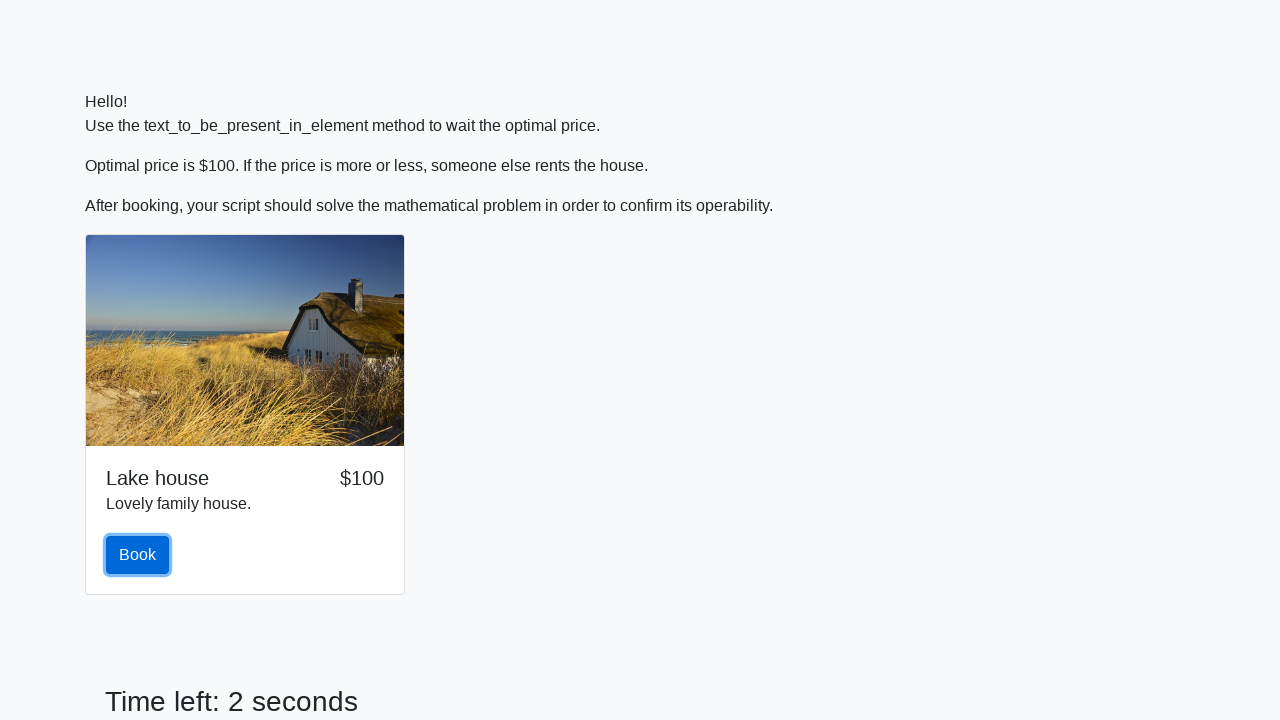

Calculated answer using formula log(abs(12*sin(x))): 2.198513535086867
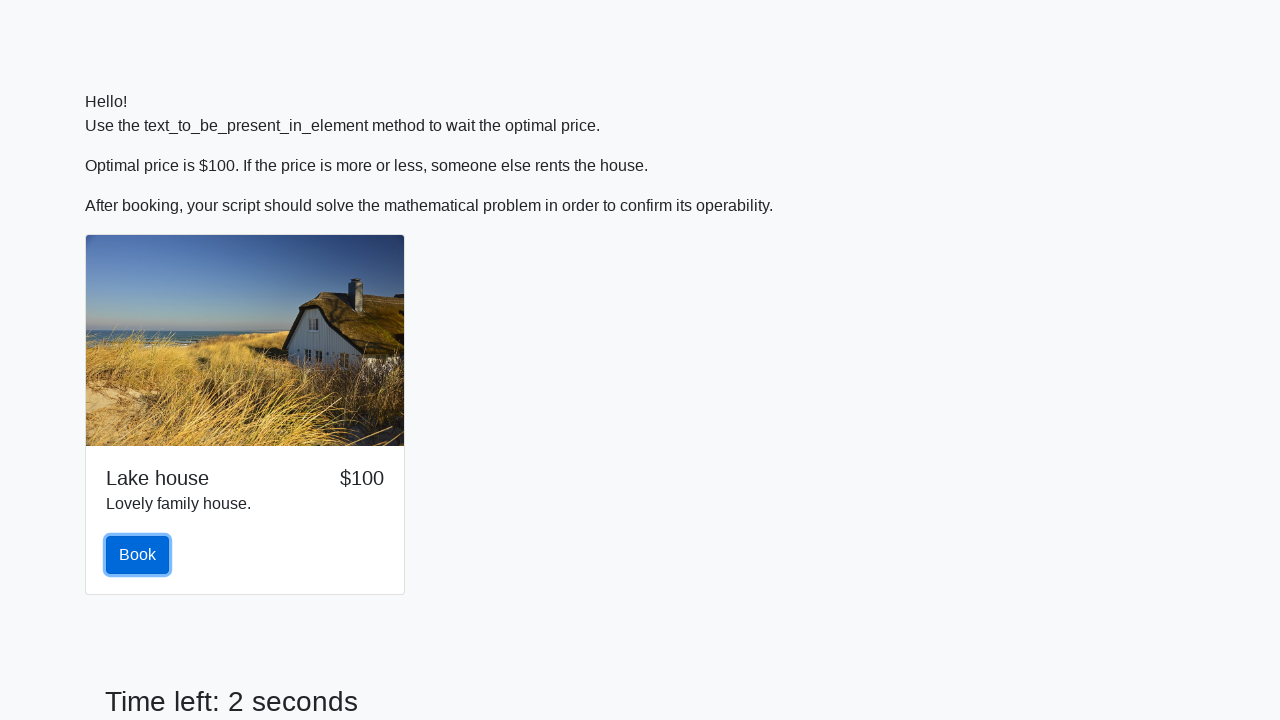

Filled answer field with calculated value on #answer
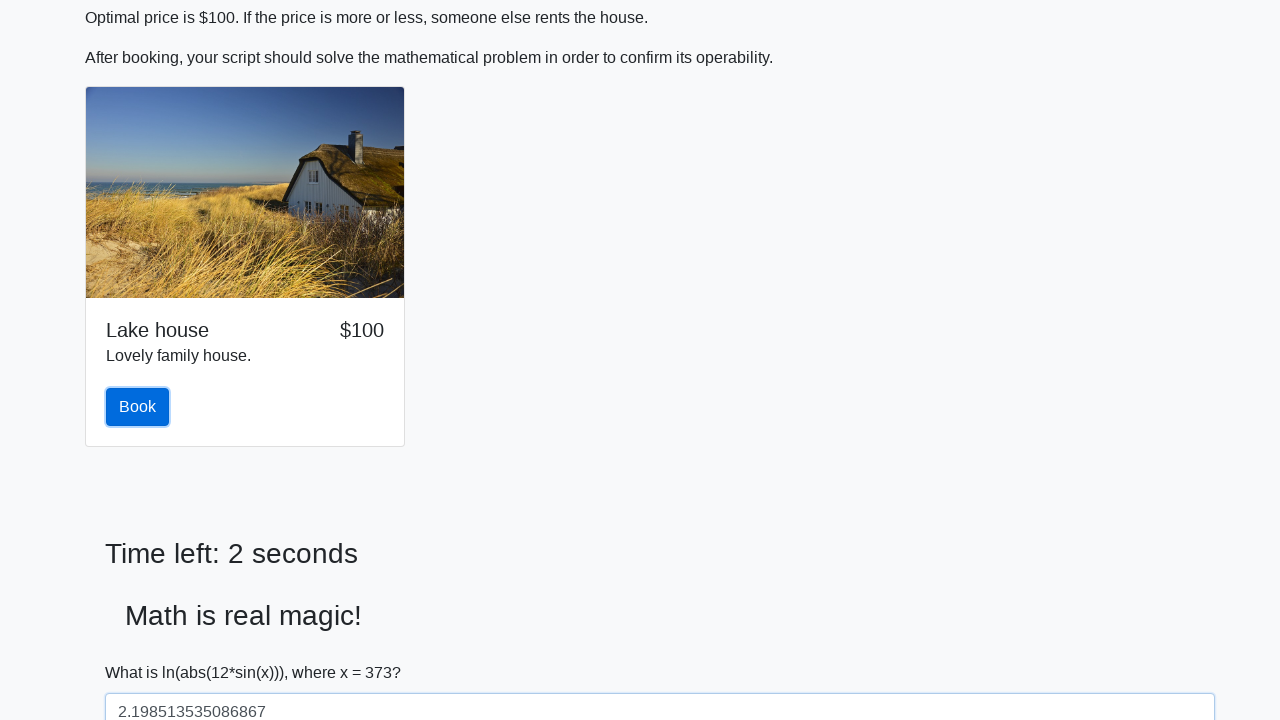

Clicked solve button to submit answer at (143, 651) on #solve
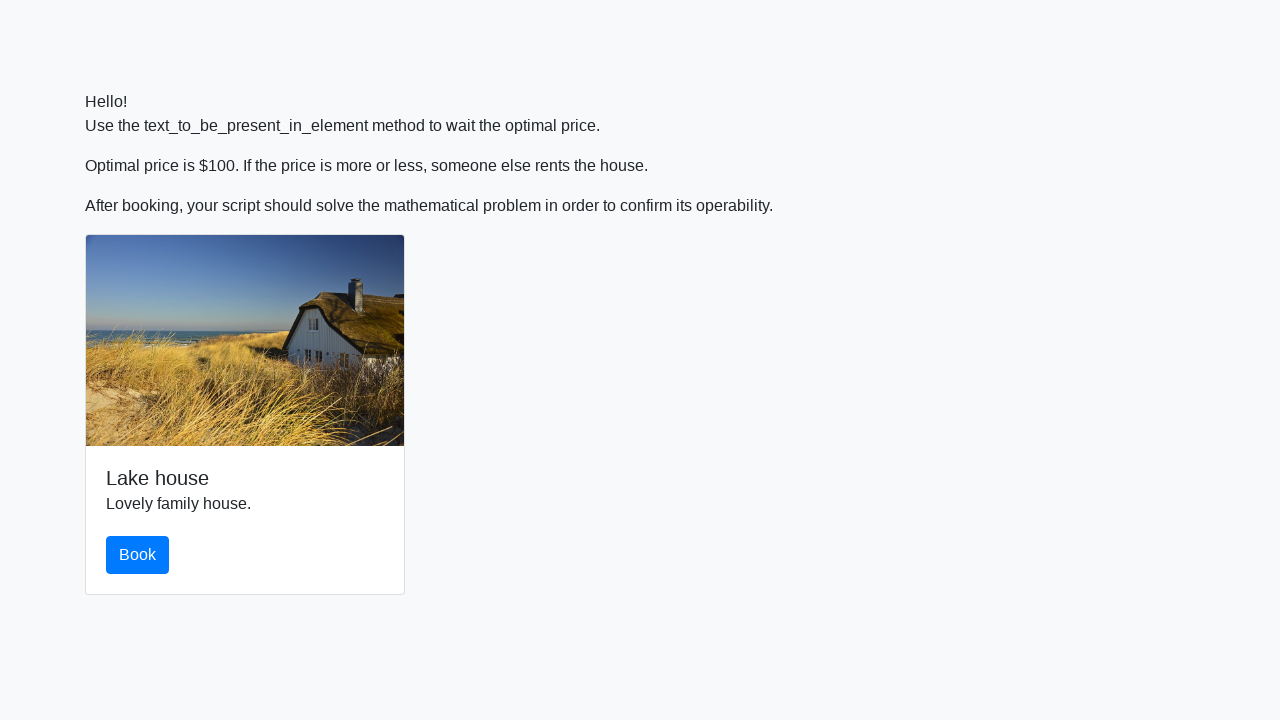

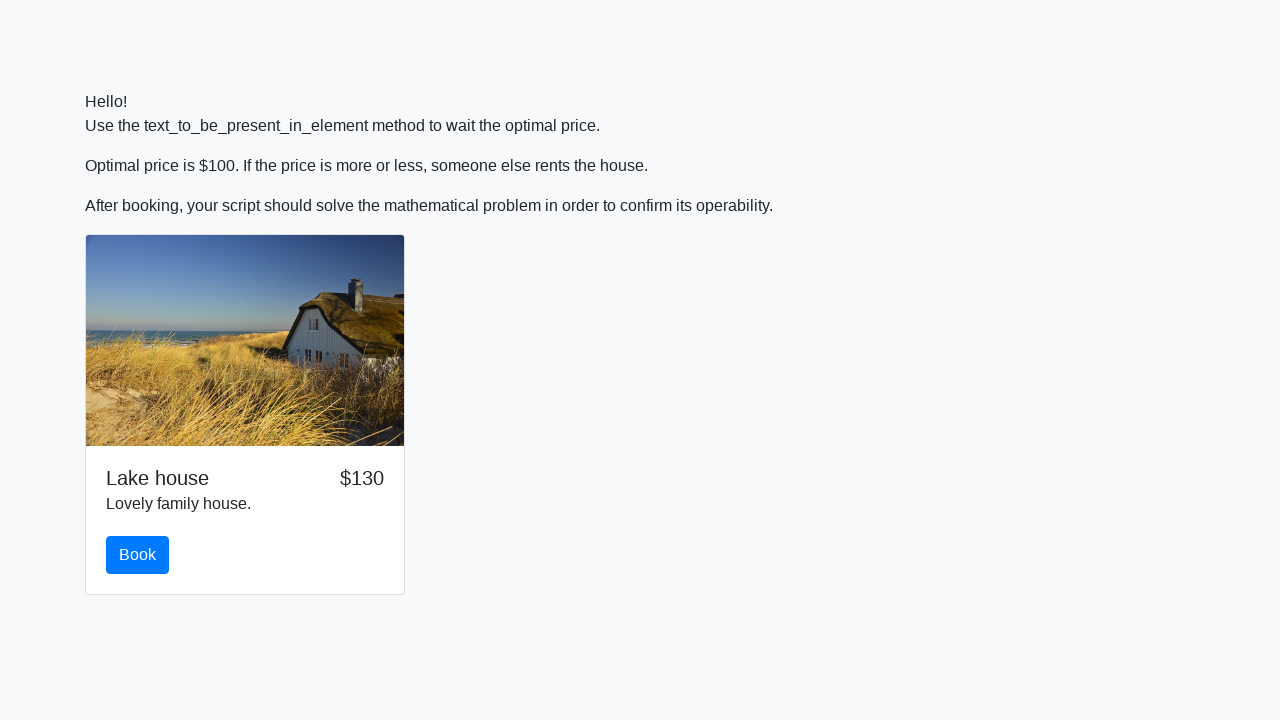